Tests a slow calculator web application by setting a delay value and performing a simple calculation (e.g., 7 + 8 = 15) using the calculator keys

Starting URL: https://bonigarcia.dev/selenium-webdriver-java/slow-calculator.html

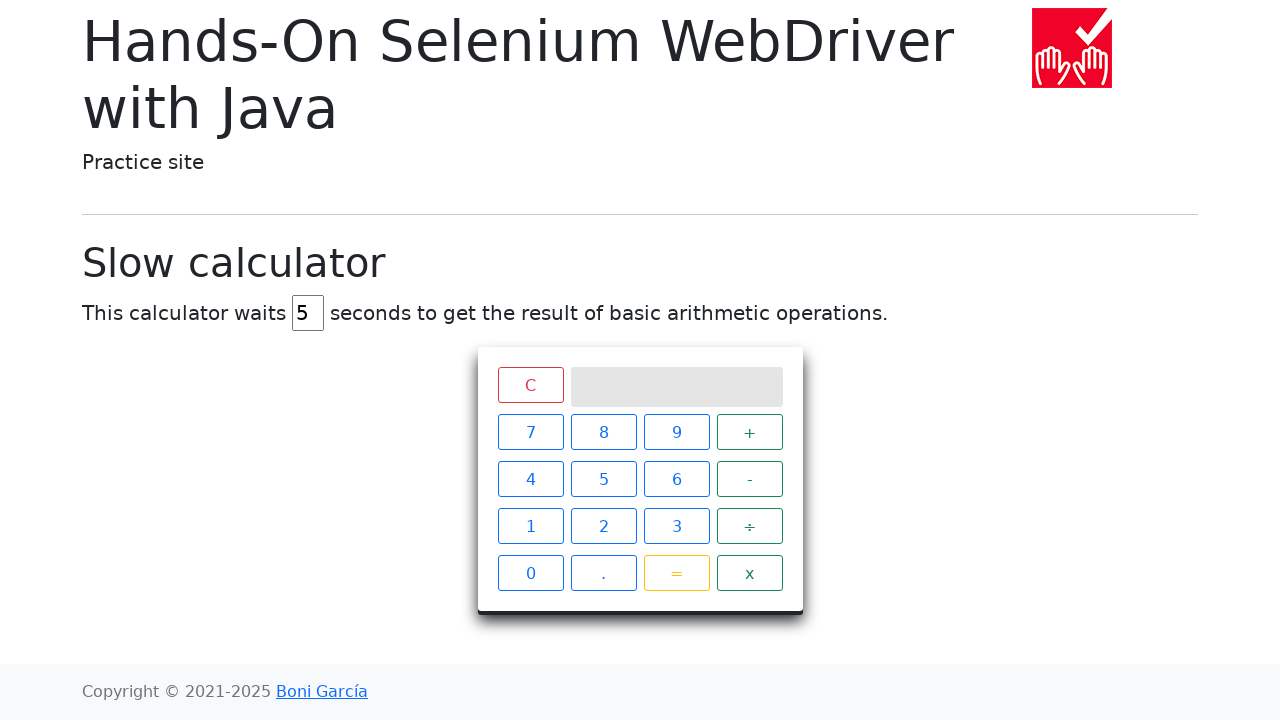

Cleared the delay input field on #delay
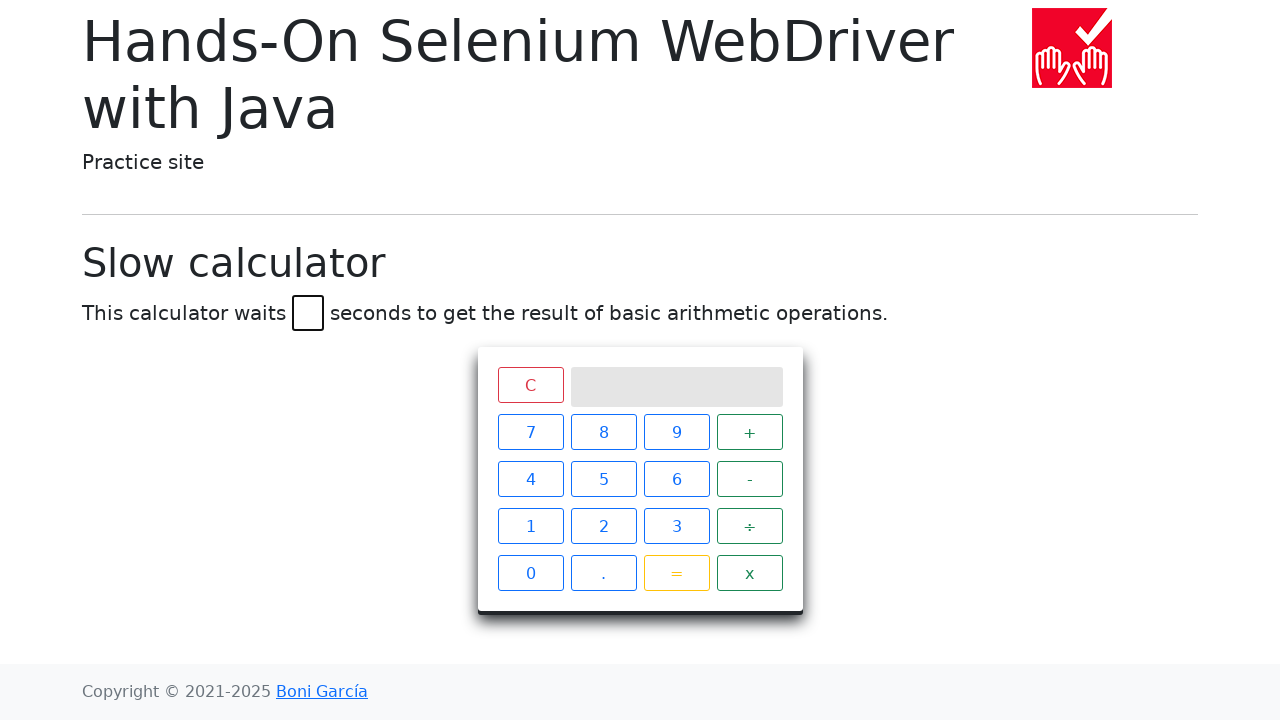

Set delay value to 3 seconds on #delay
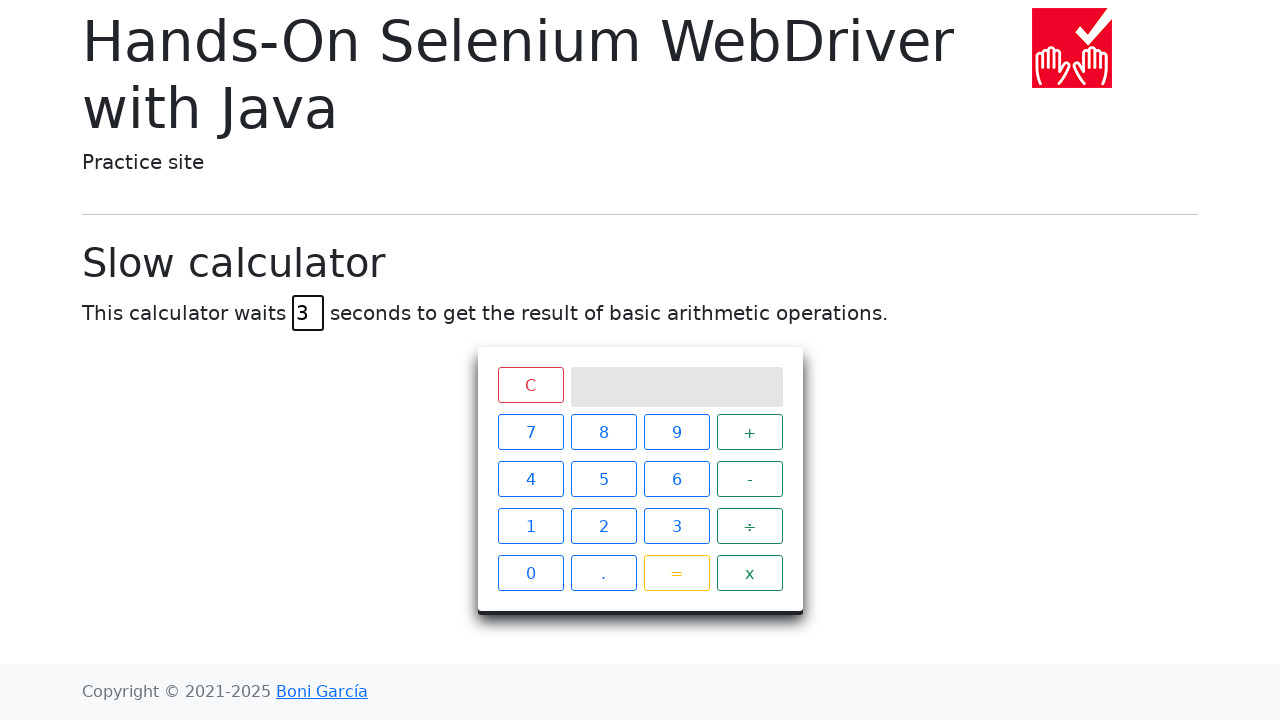

Clicked calculator key 7 at (530, 432) on .keys >> xpath=//*[text() = '7']
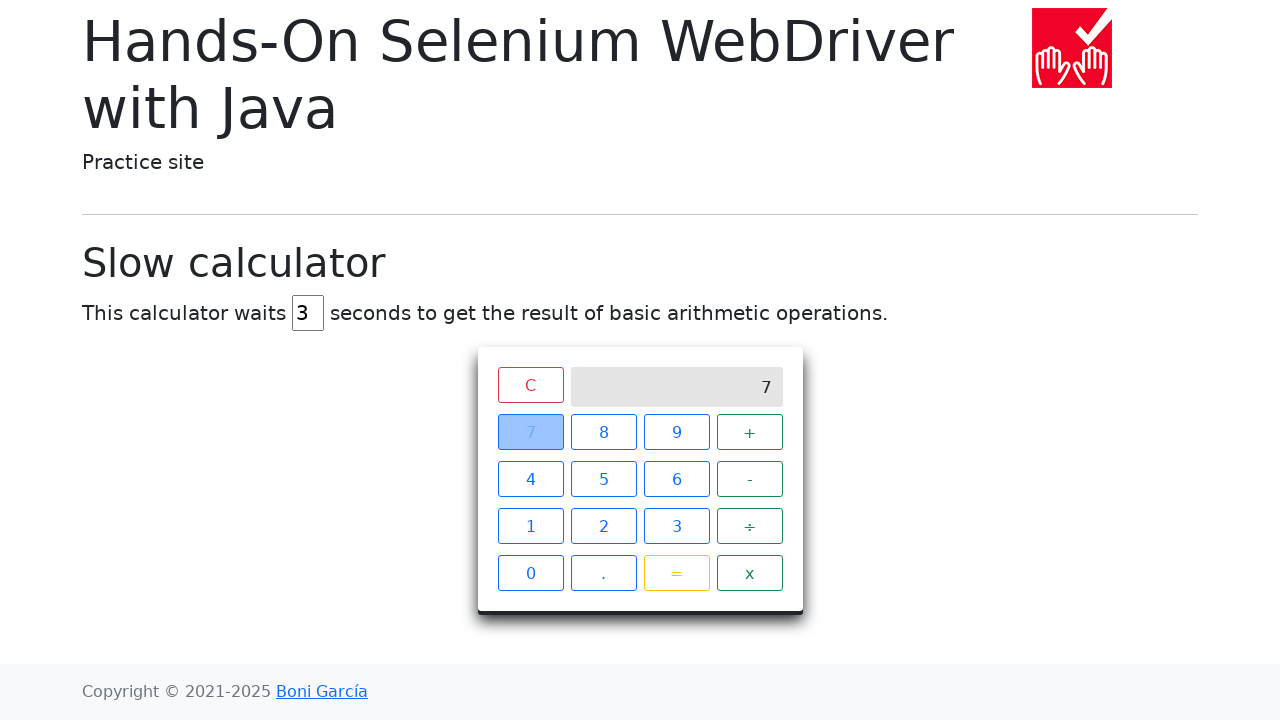

Clicked calculator key + at (750, 432) on .keys >> xpath=//*[text() = '+']
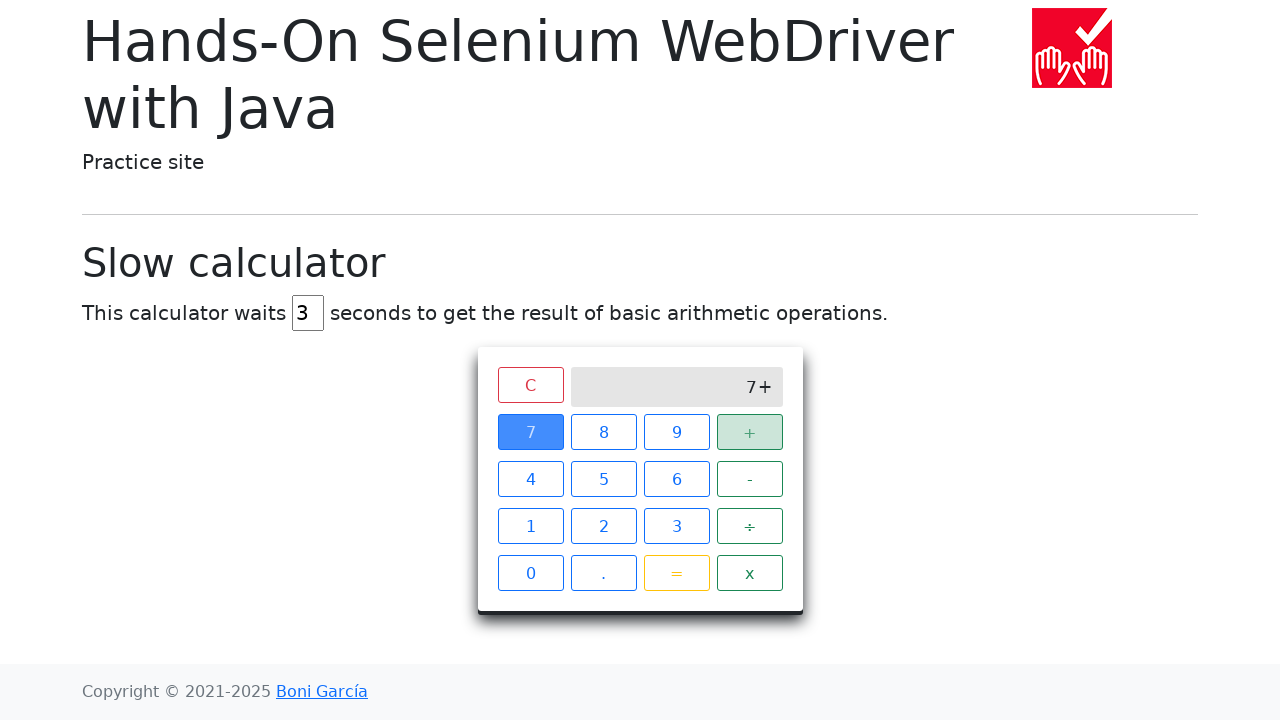

Clicked calculator key 8 at (604, 432) on .keys >> xpath=//*[text() = '8']
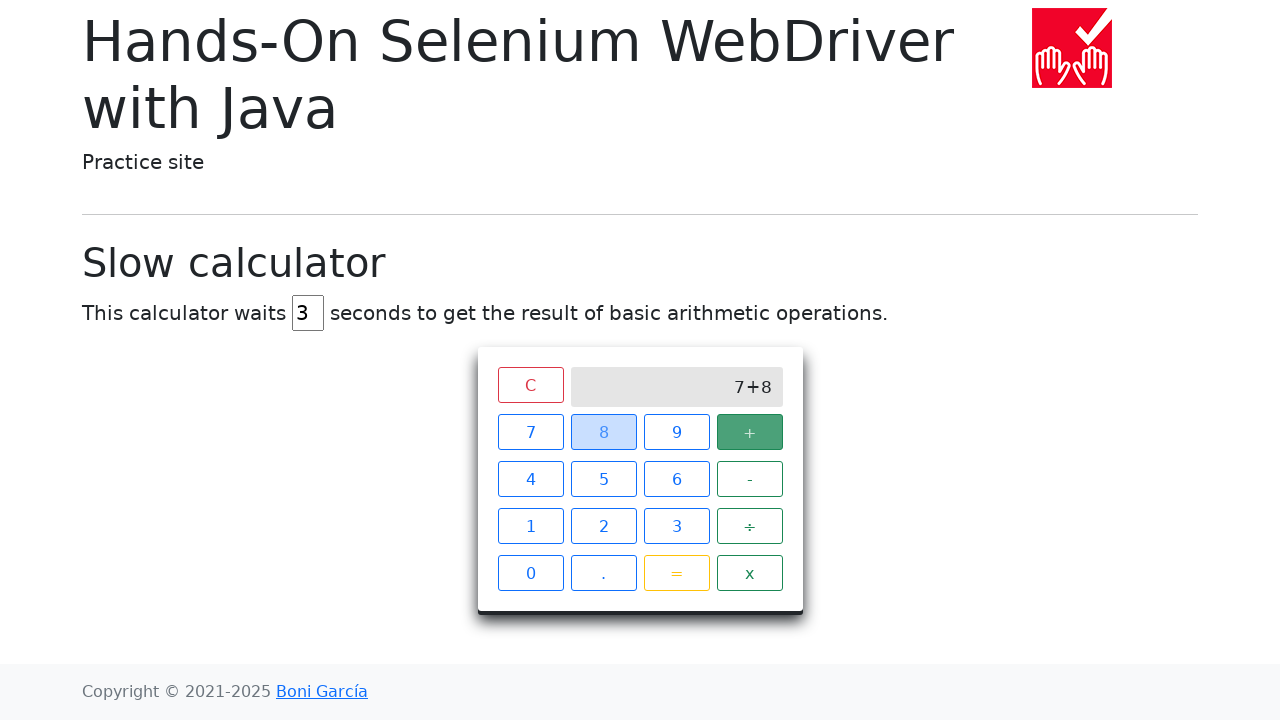

Clicked calculator key = to perform calculation at (676, 573) on .keys >> xpath=//*[text() = '=']
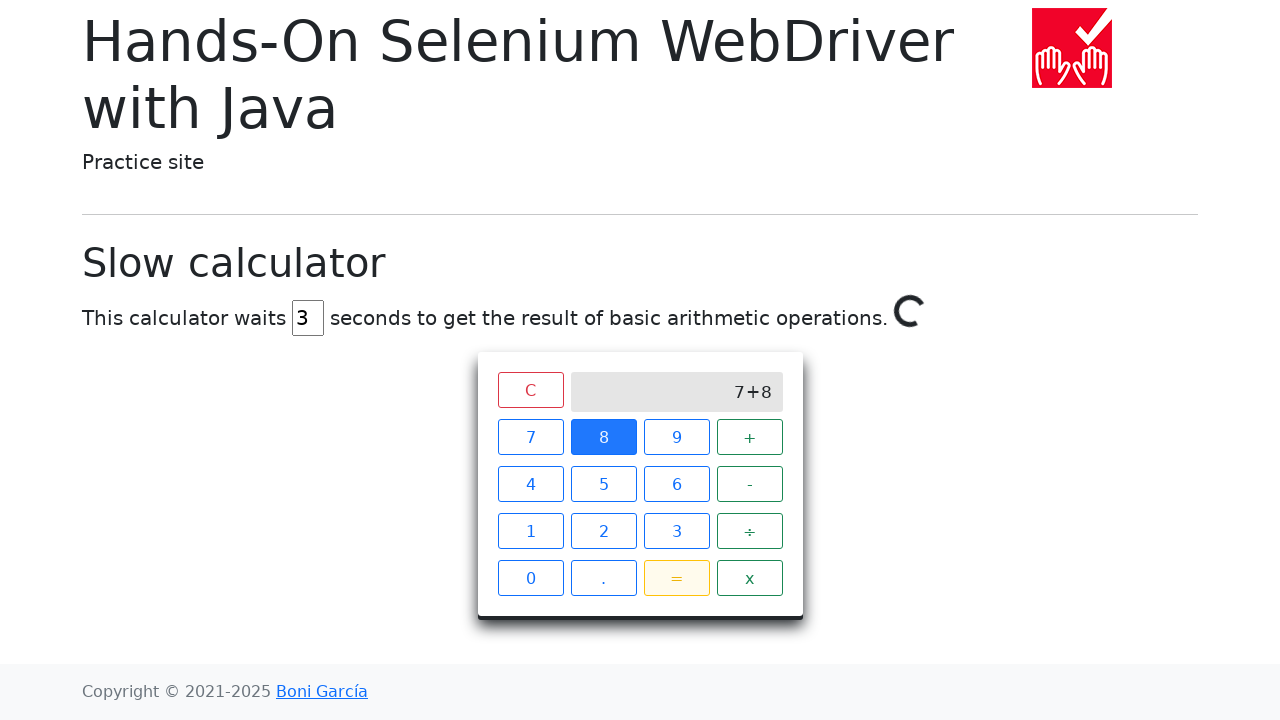

Waited 4 seconds for calculator to process the result
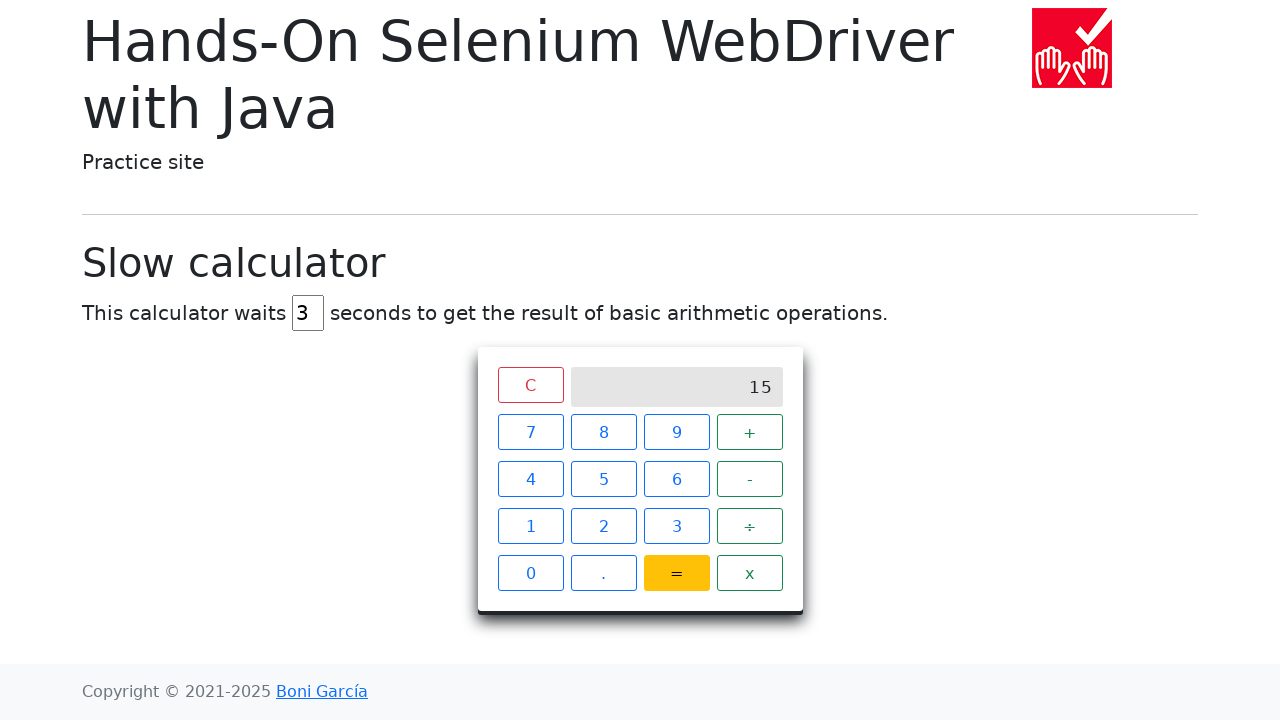

Verified calculator result is displayed on screen
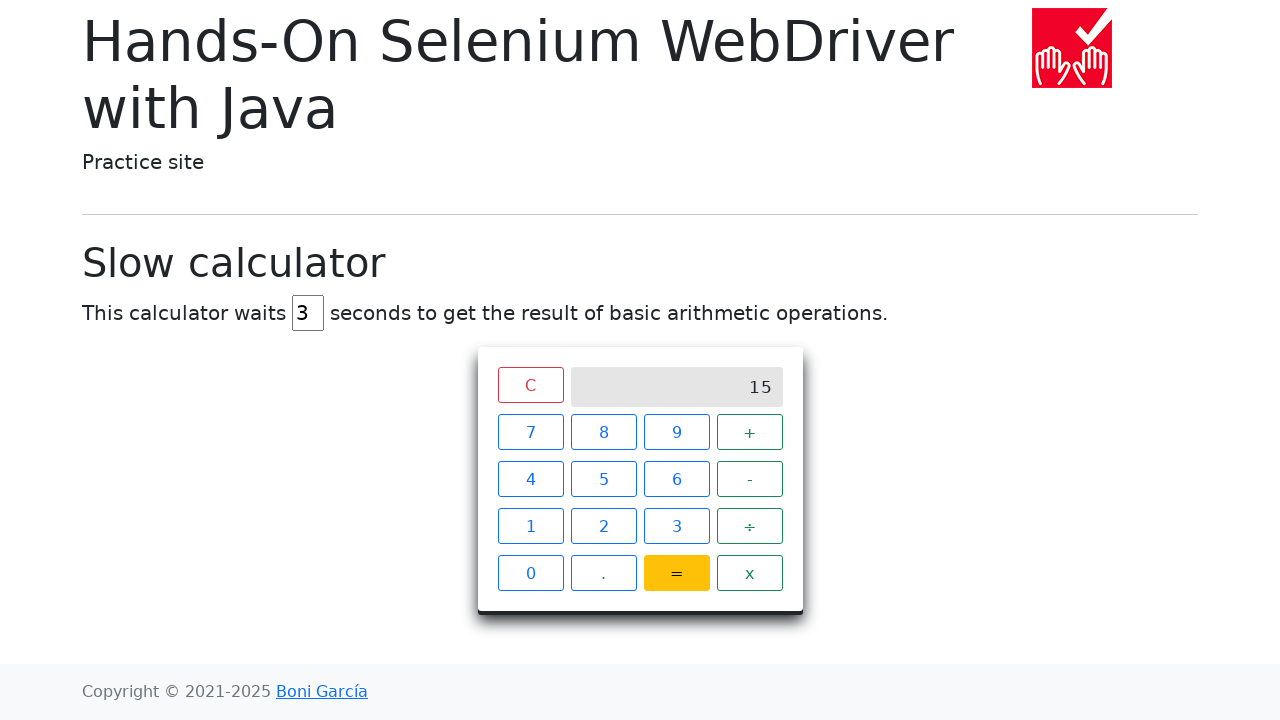

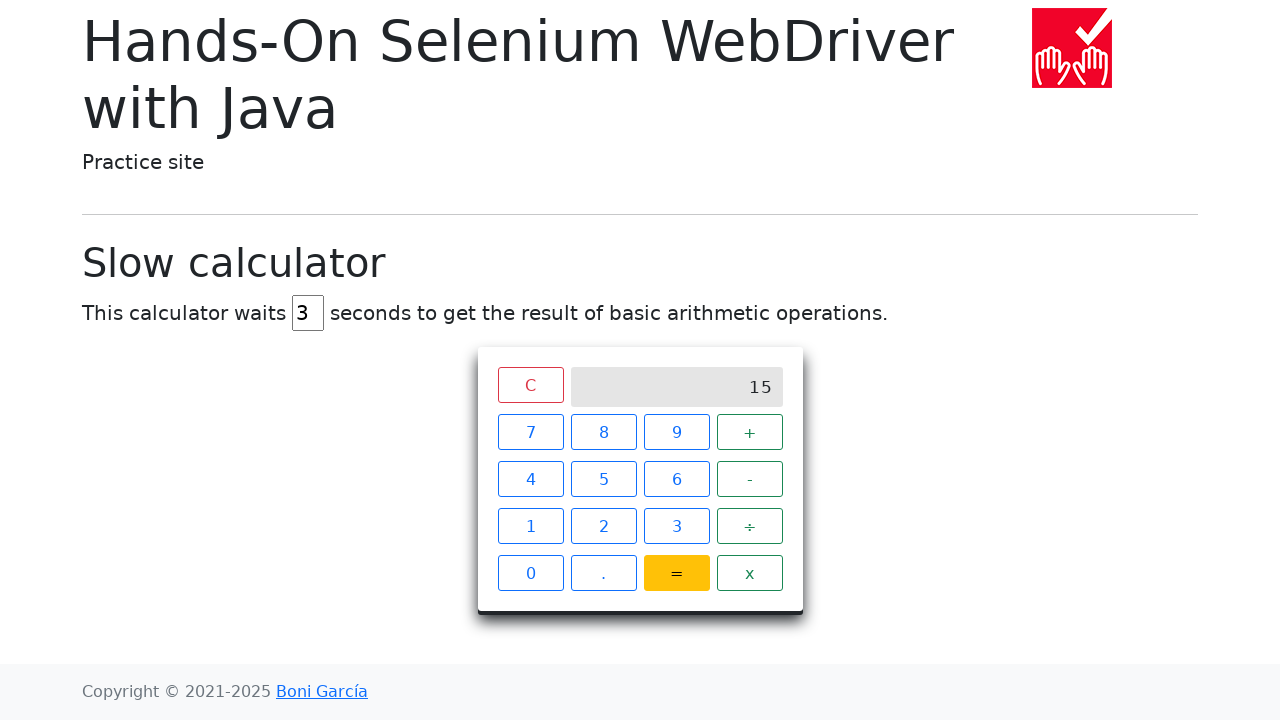